Tests browser tab handling by clicking a button to open a new tab, switching to it to verify content, then closing it and switching back to the original tab

Starting URL: https://demoqa.com/browser-windows

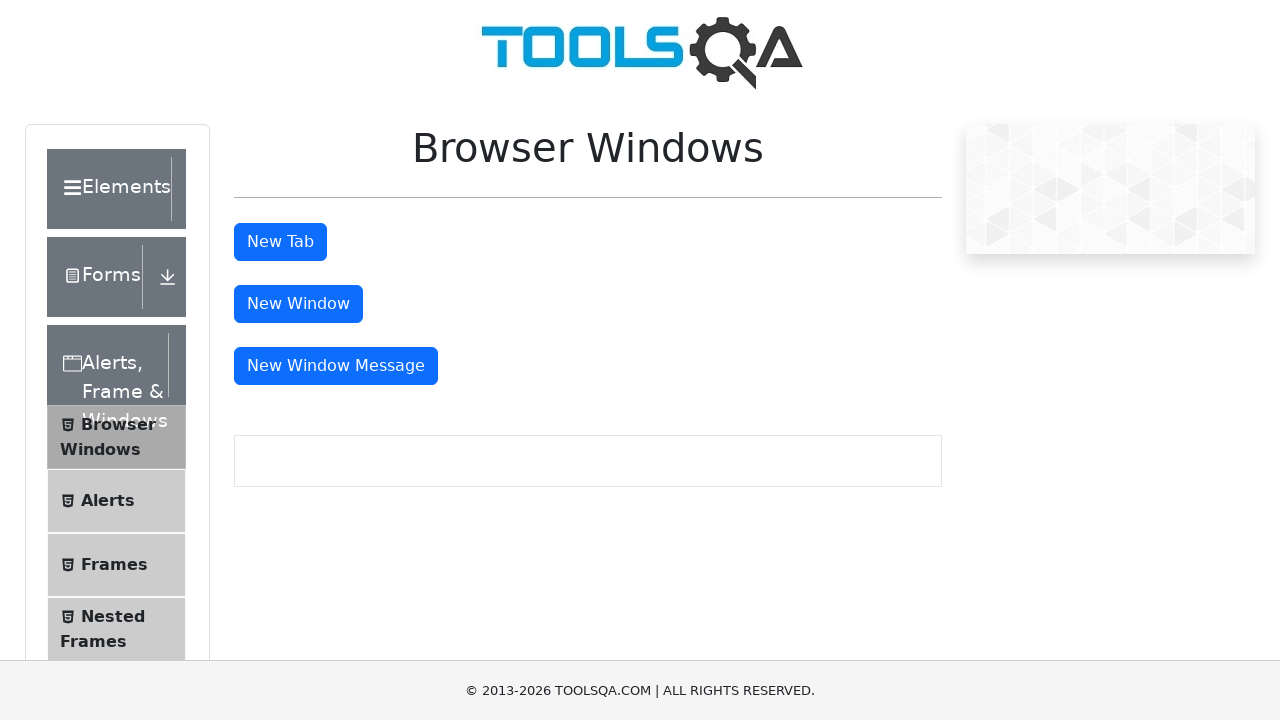

Clicked button to open new tab at (280, 242) on button#tabButton
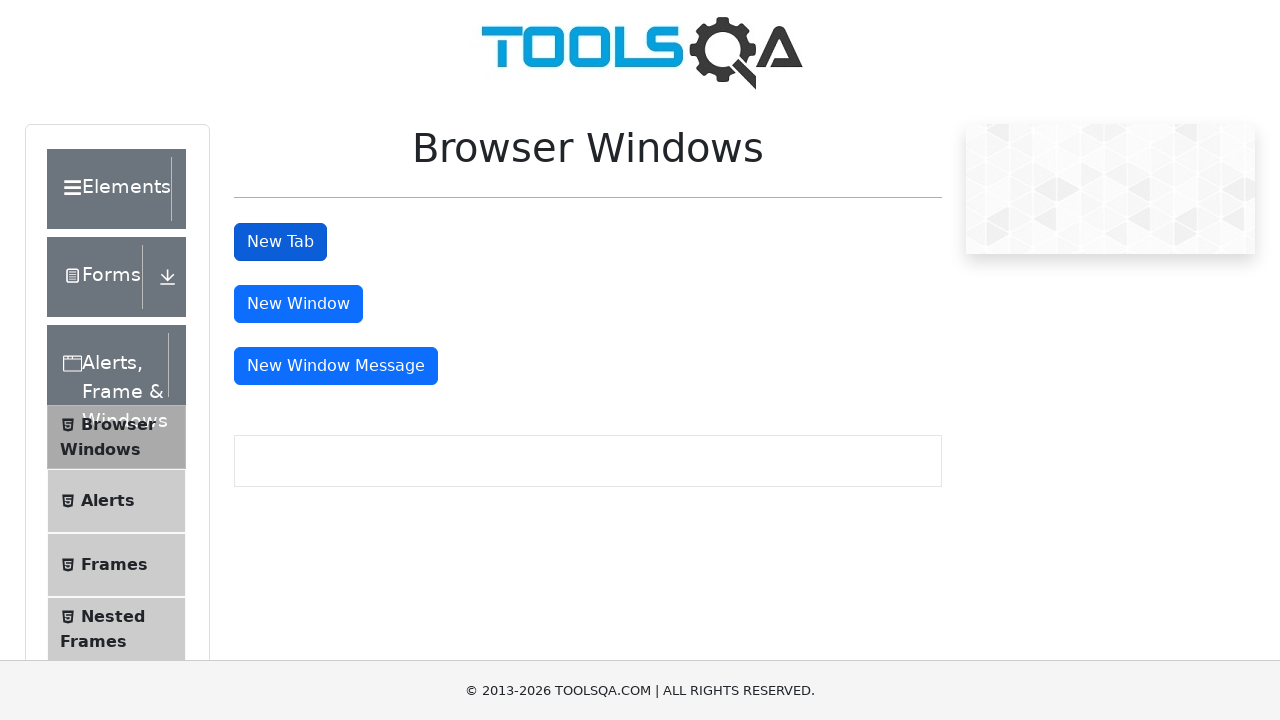

Retrieved all open pages/tabs from context
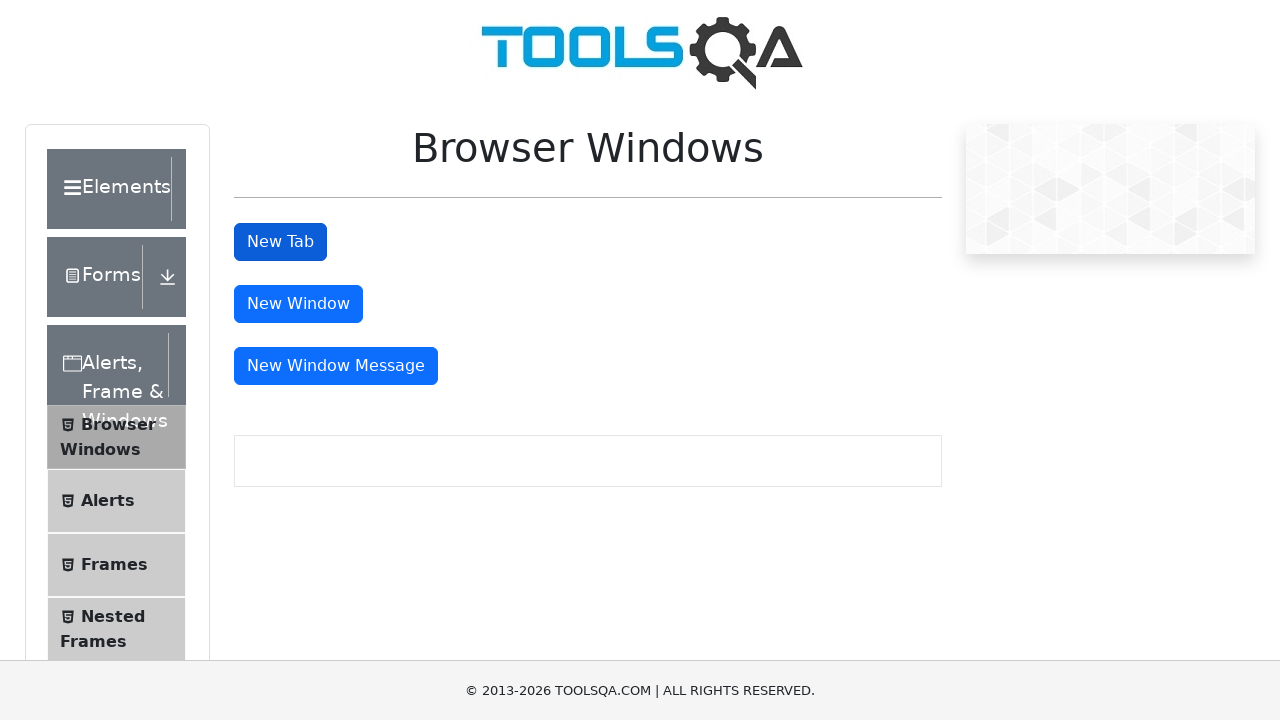

Switched to newly opened tab
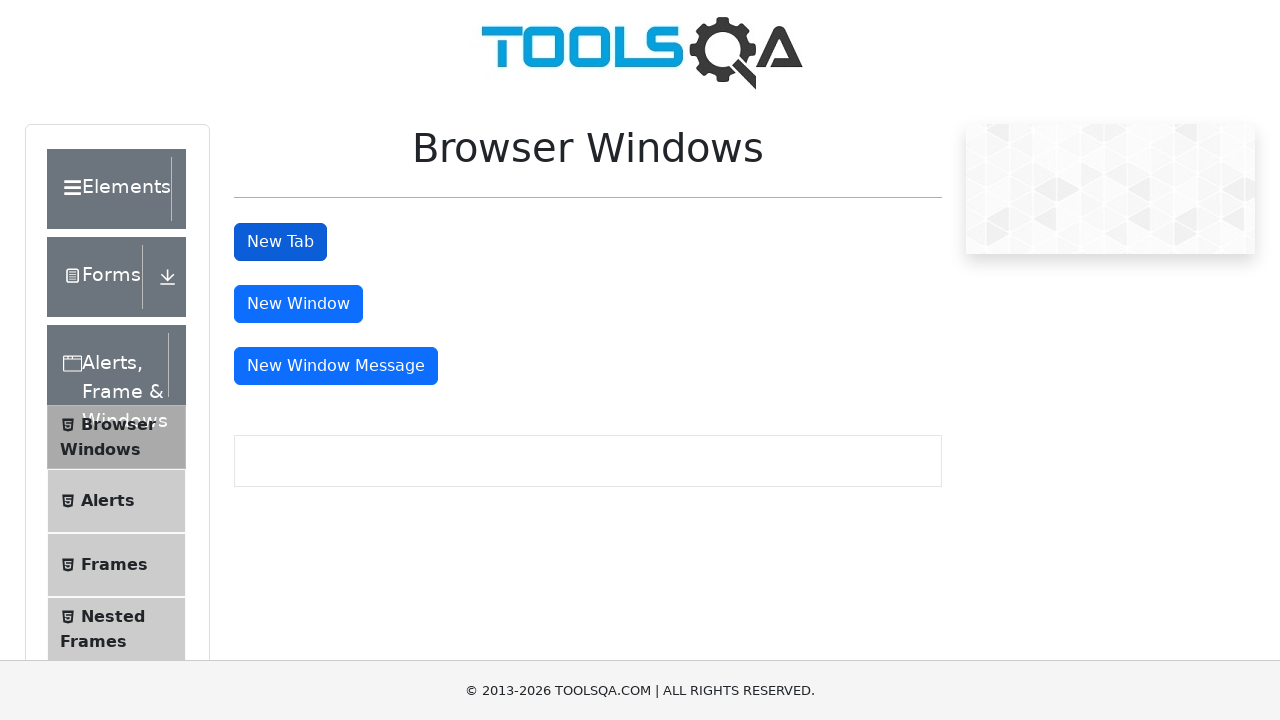

Waited for sample heading to load on new tab
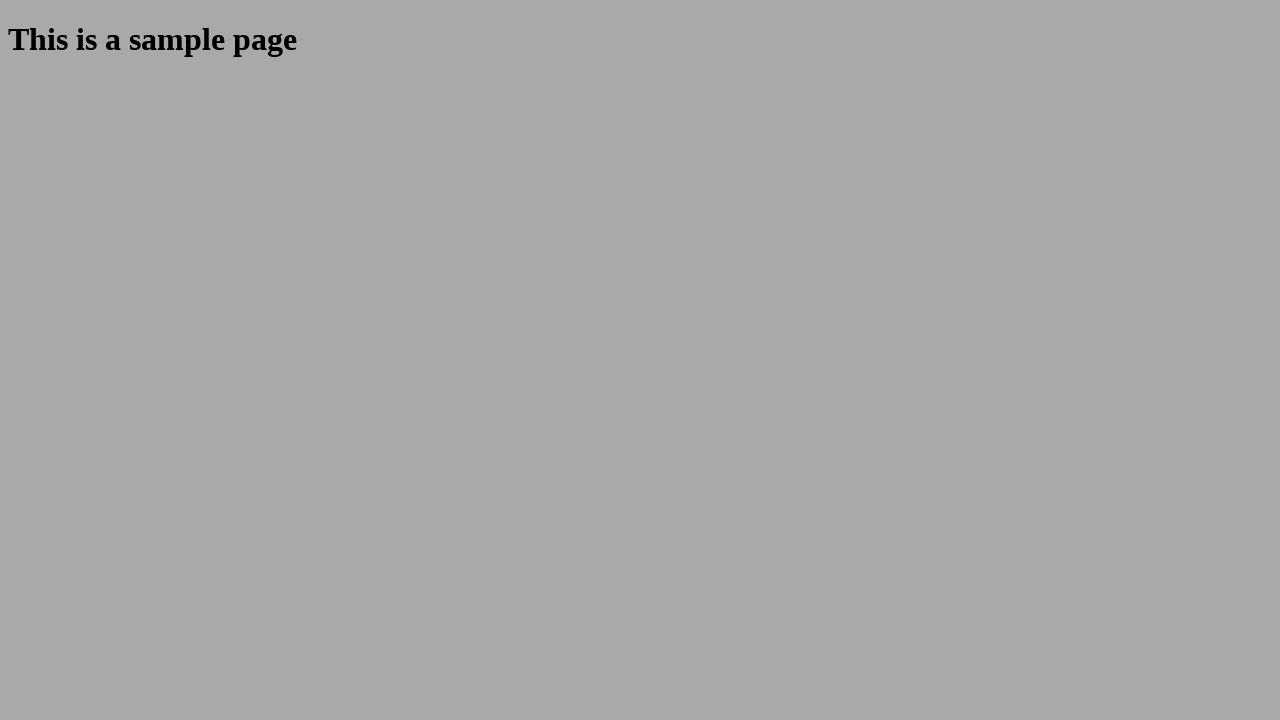

Retrieved heading text from new tab: 'This is a sample page'
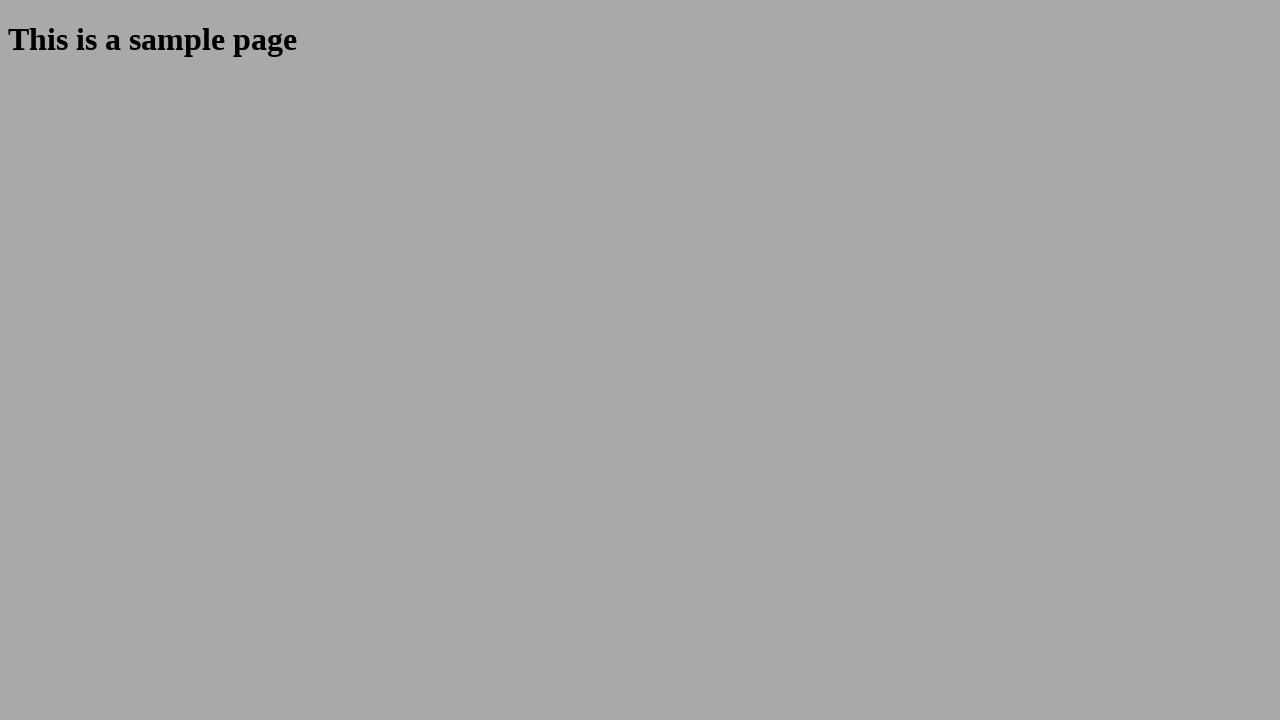

Closed the new tab
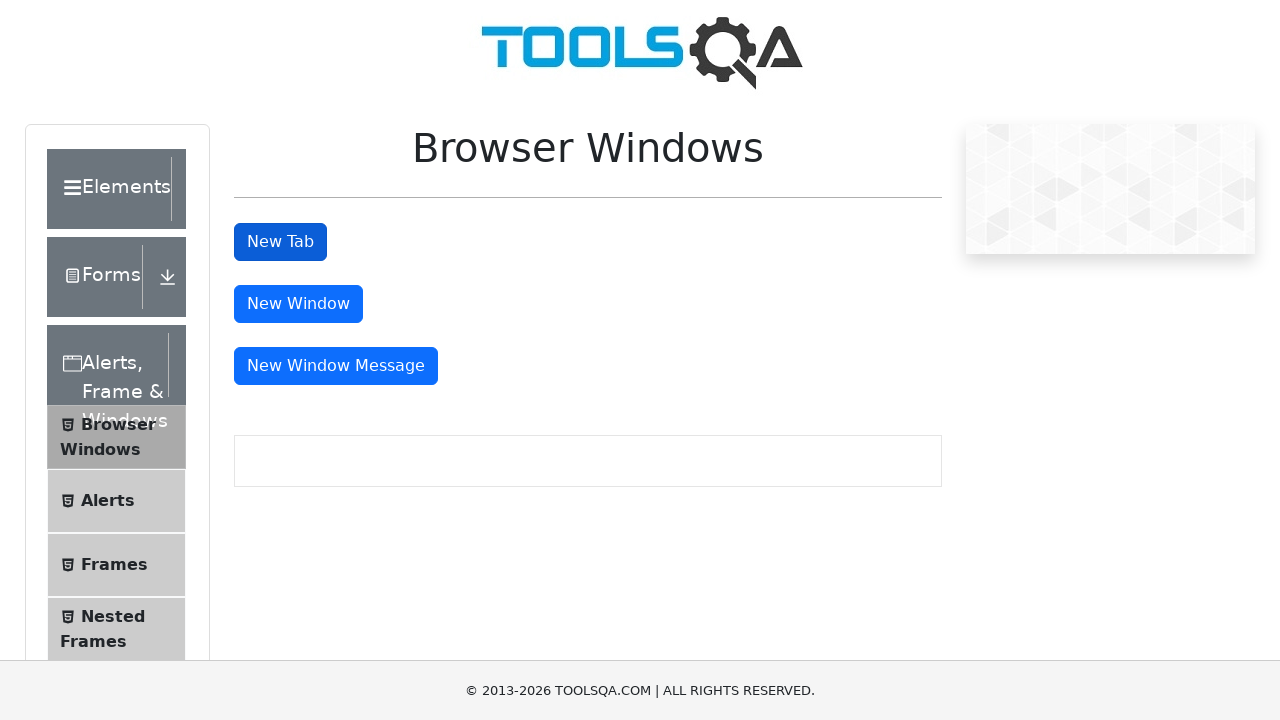

Waited for original page to finish loading after closing new tab
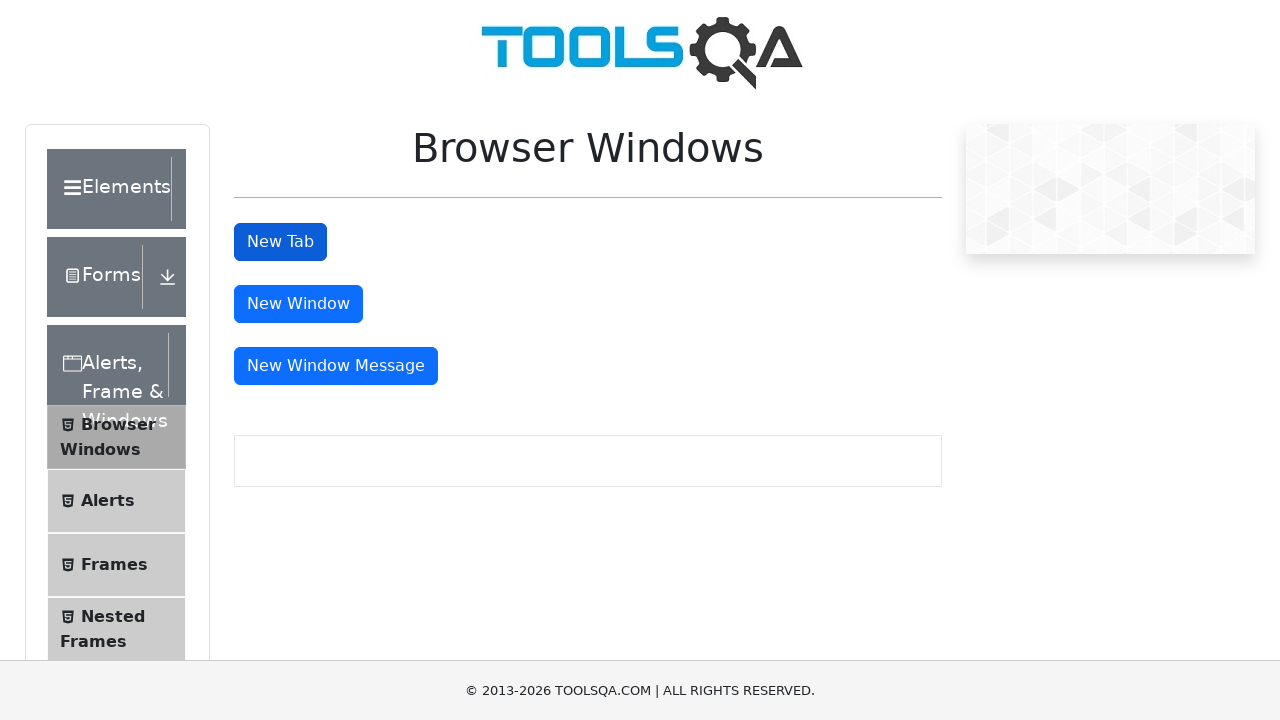

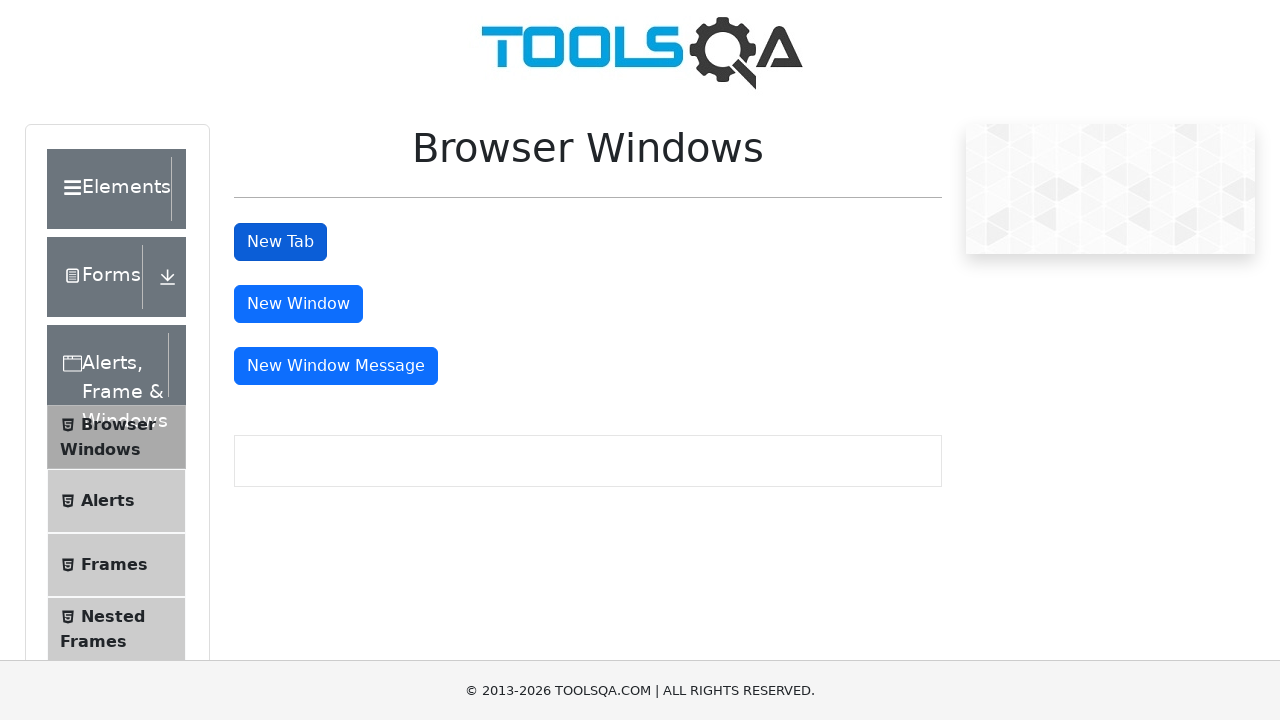